Tests alert dialog handling by clicking a Confirm button and accepting the dialog

Starting URL: https://rahulshettyacademy.com/AutomationPractice/

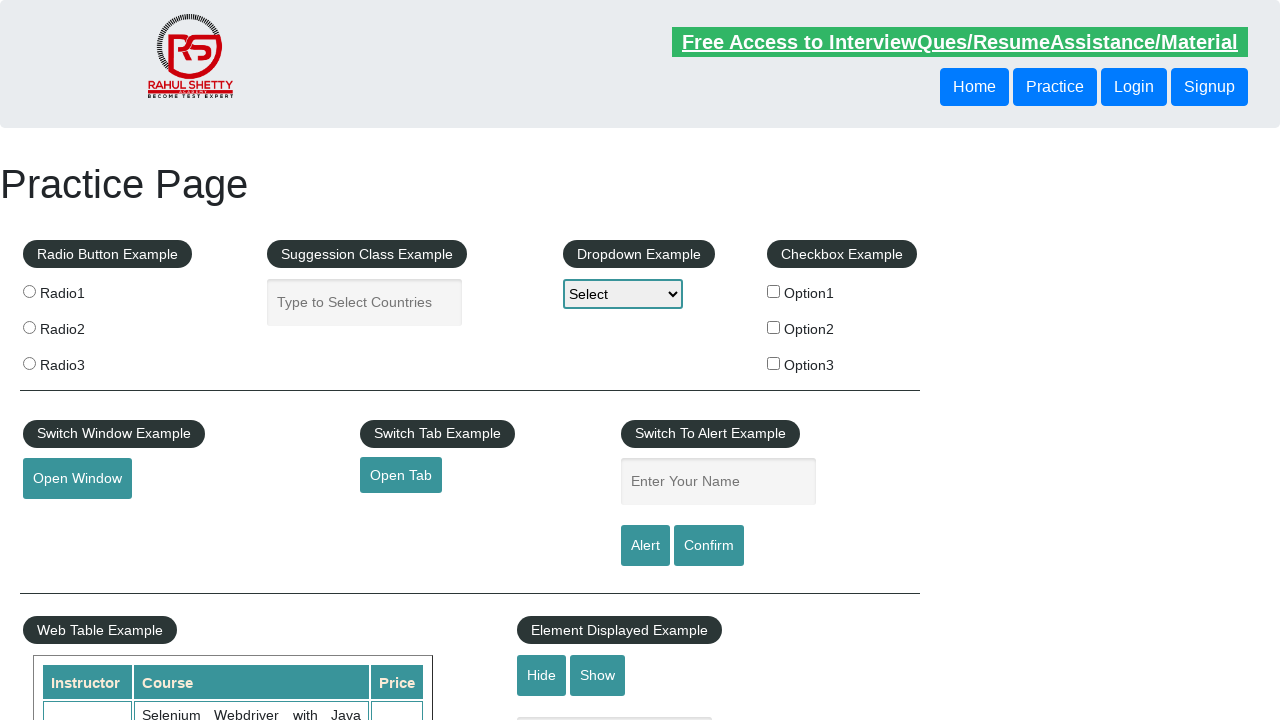

Set up dialog handler to automatically accept alerts
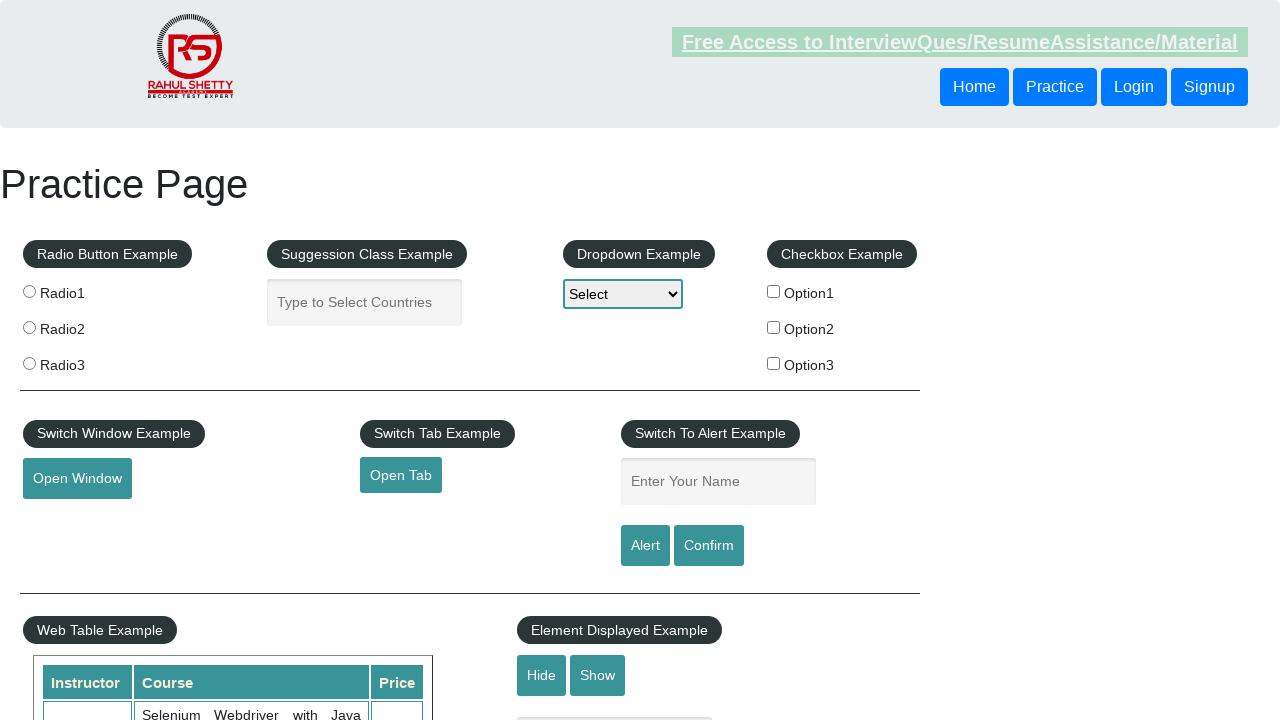

Clicked Confirm button to trigger alert dialog at (709, 546) on internal:role=button[name="Confirm"i]
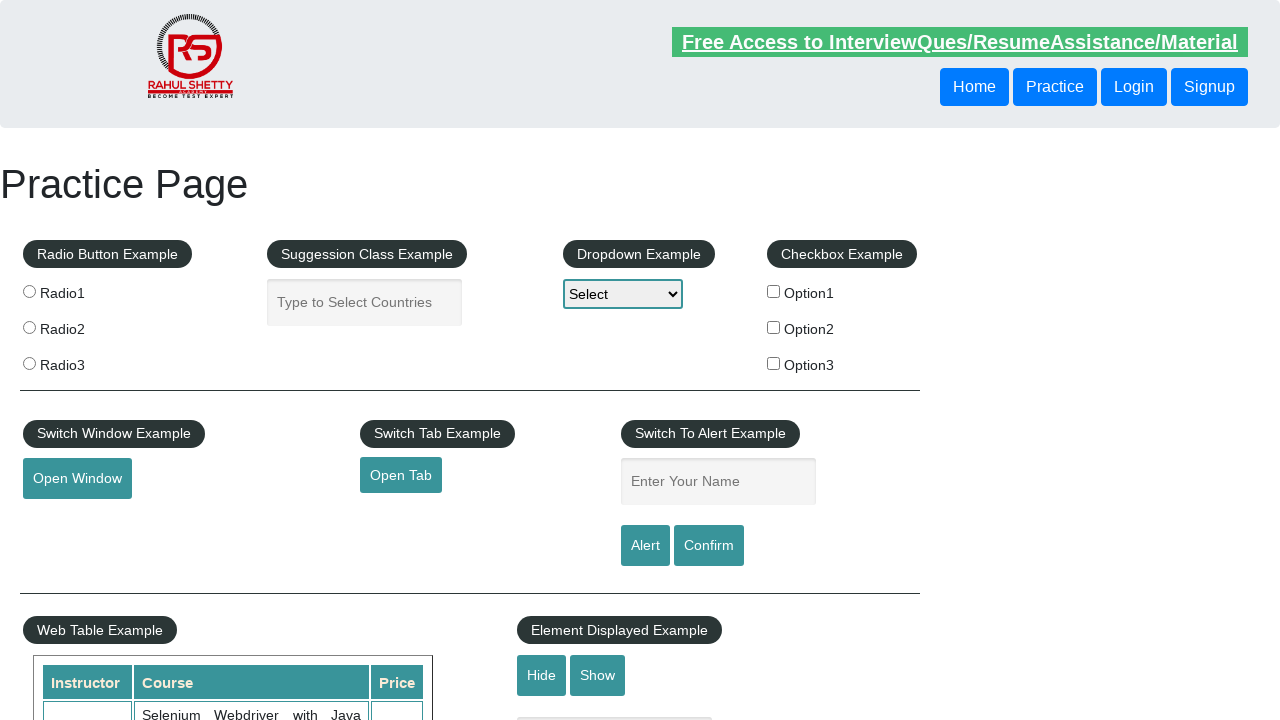

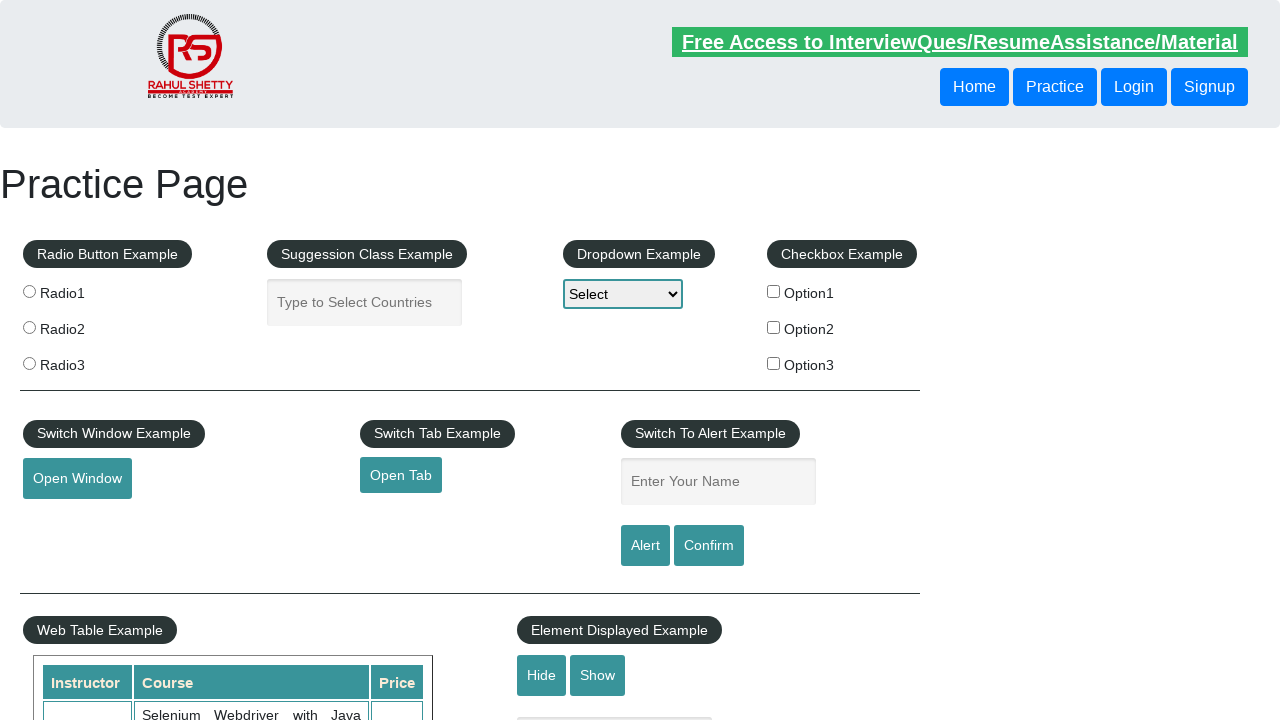